Tests table sorting functionality by clicking the Email column header and verifying the column values are sorted in ascending order.

Starting URL: http://the-internet.herokuapp.com/tables

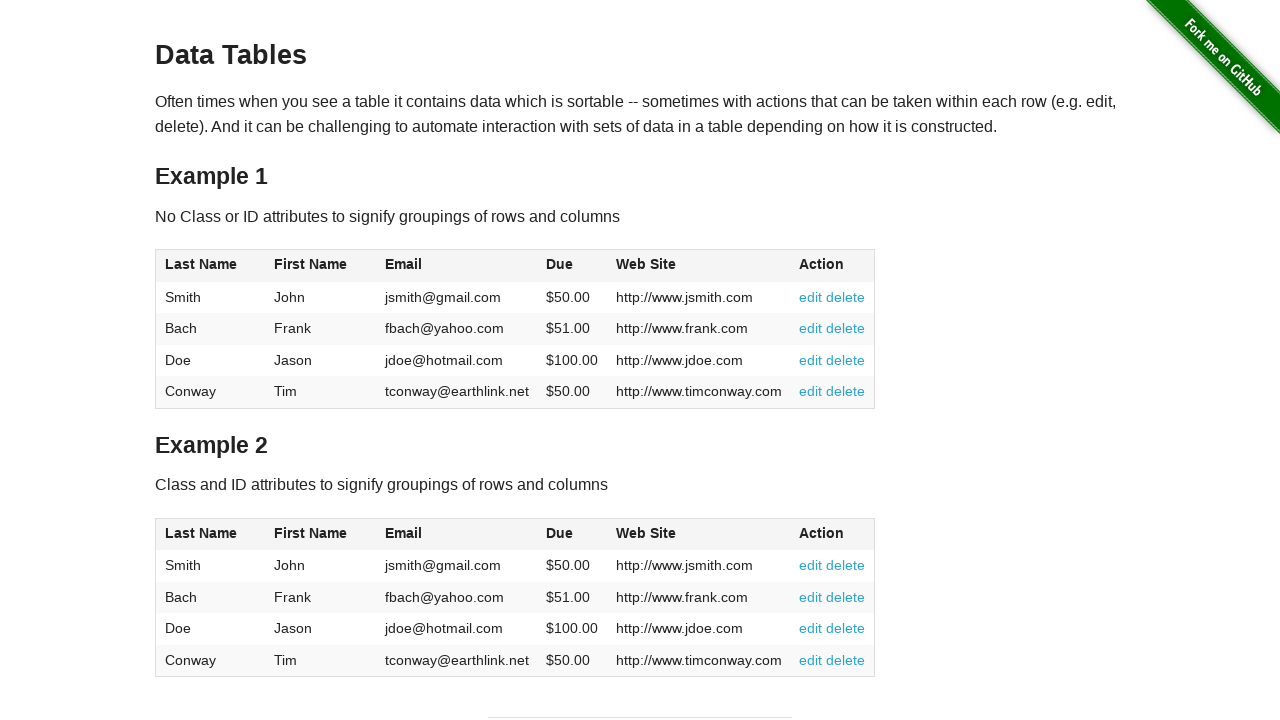

Clicked Email column header to sort at (457, 266) on #table1 thead tr th:nth-of-type(3)
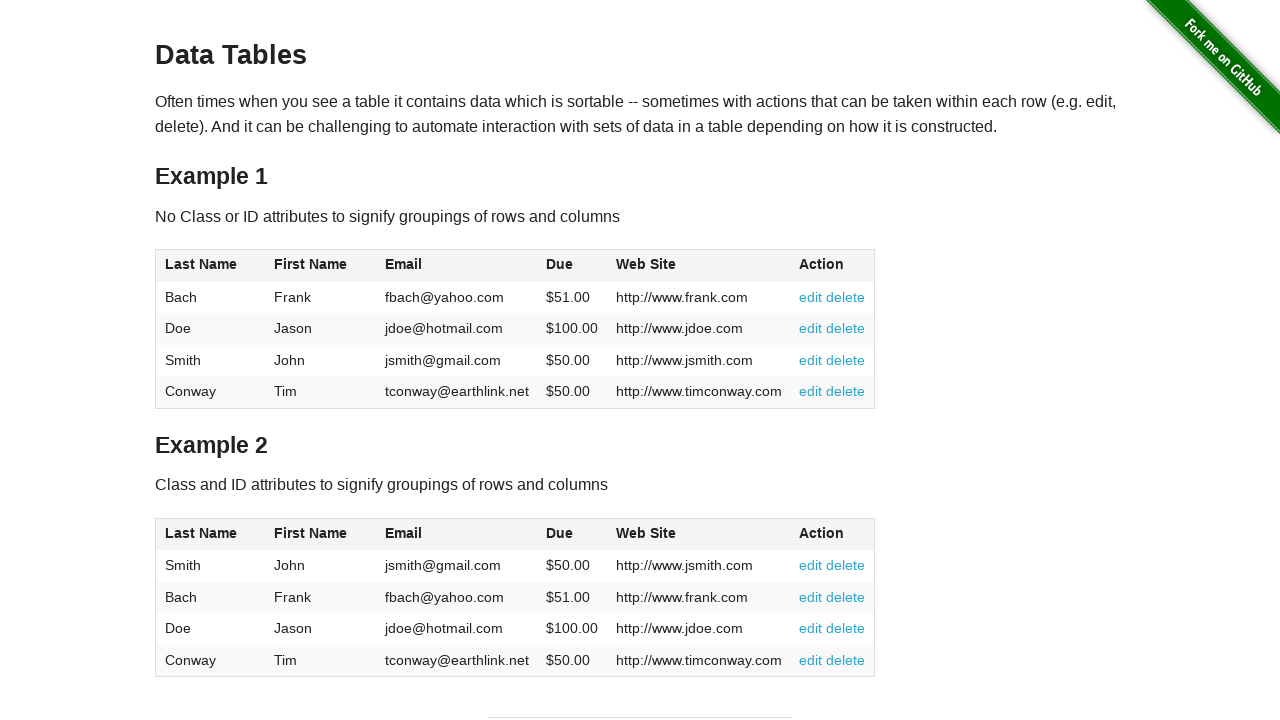

Table sorted and Email column values loaded
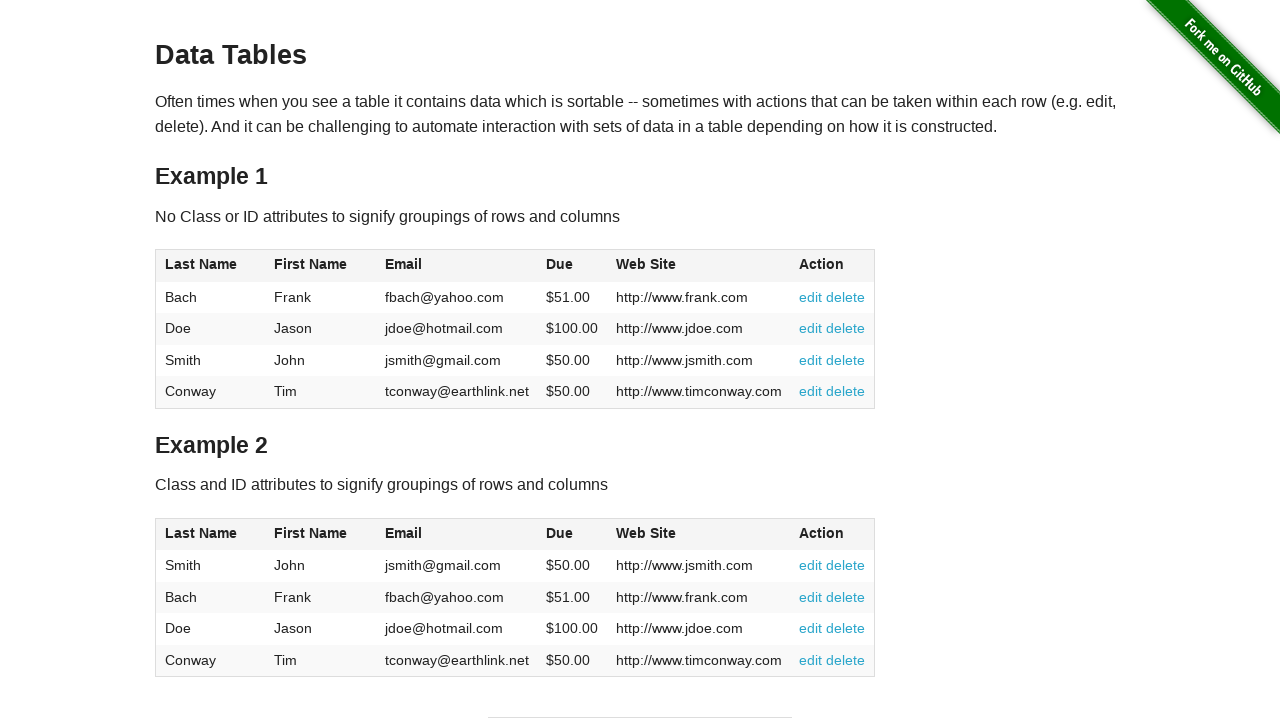

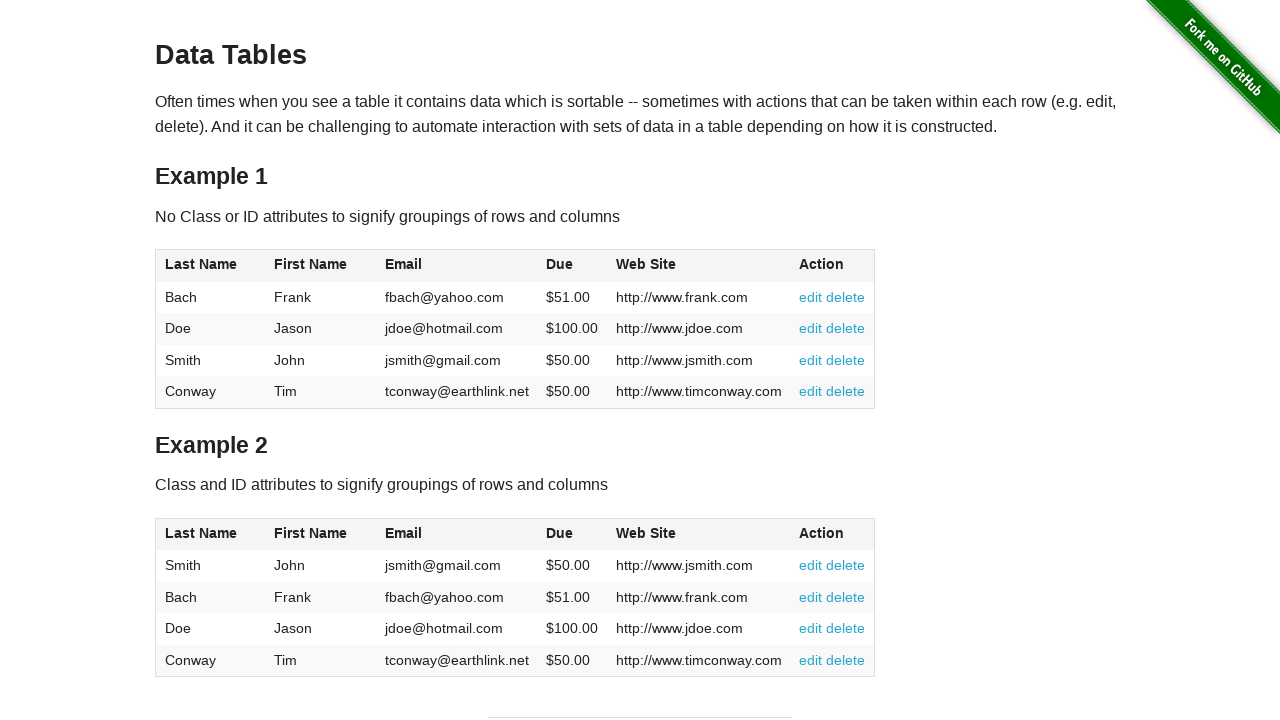